Tests clicking a simple link that opens in a new window, then closes the new window and returns to the original

Starting URL: https://demoqa.com/links

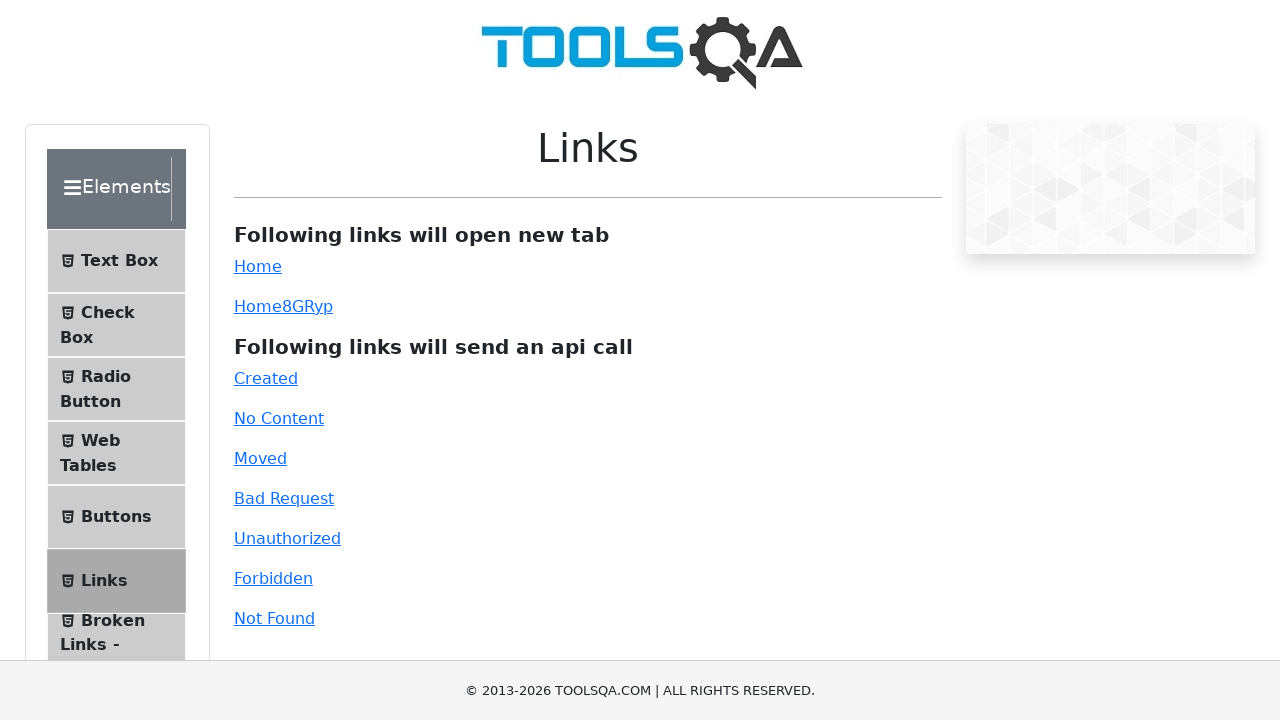

Removed interfering iframes from page
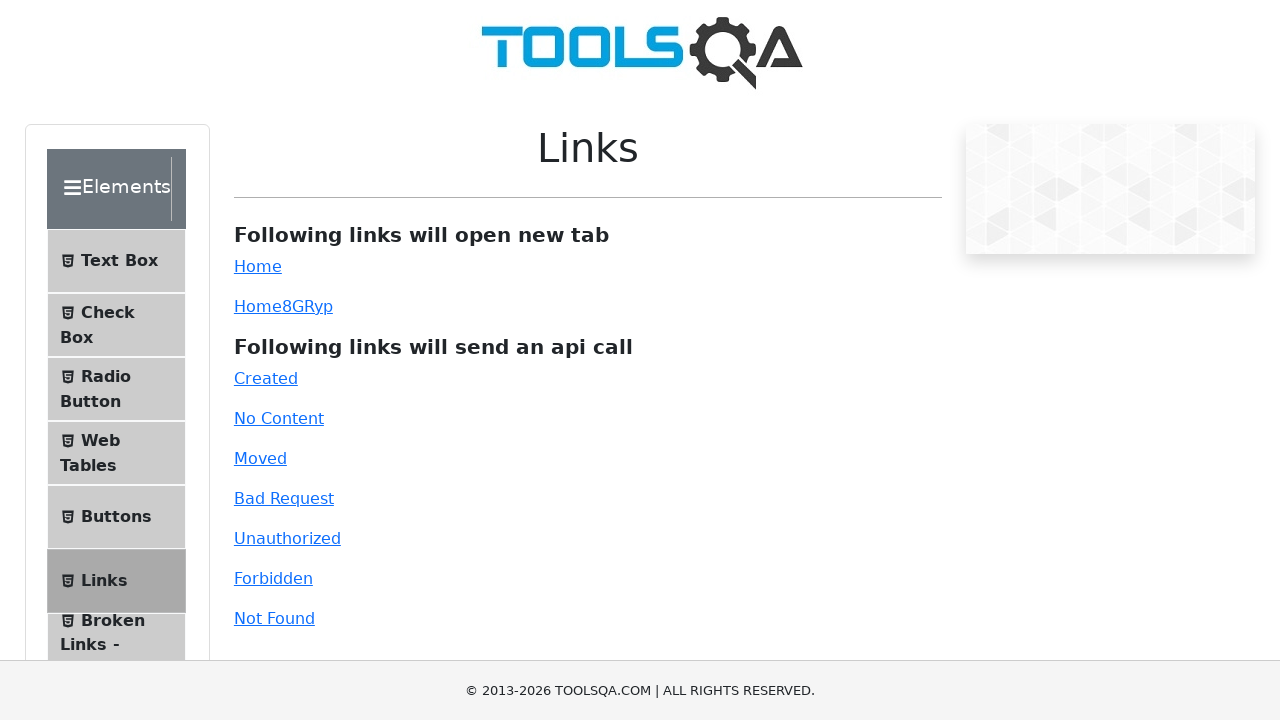

Scrolled simple link into view
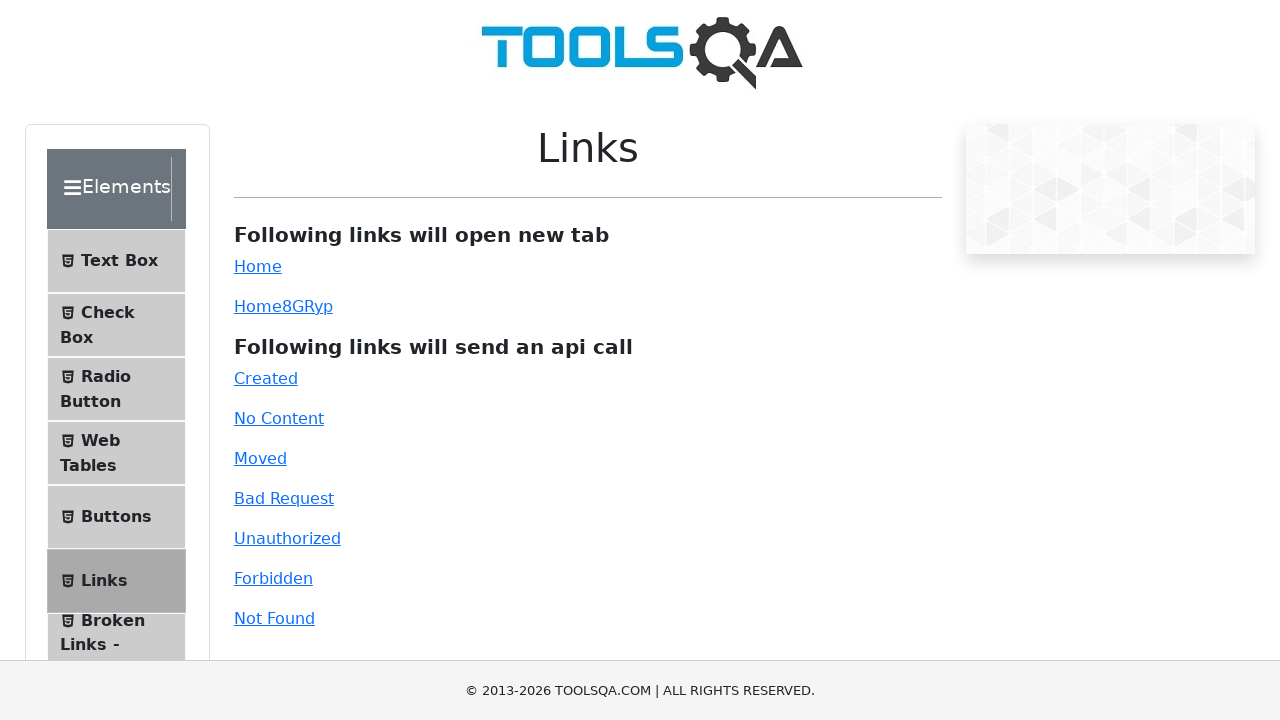

Clicked simple link to open new window at (258, 266) on xpath=//div[@id='linkWrapper']/p/a[@id='simpleLink']
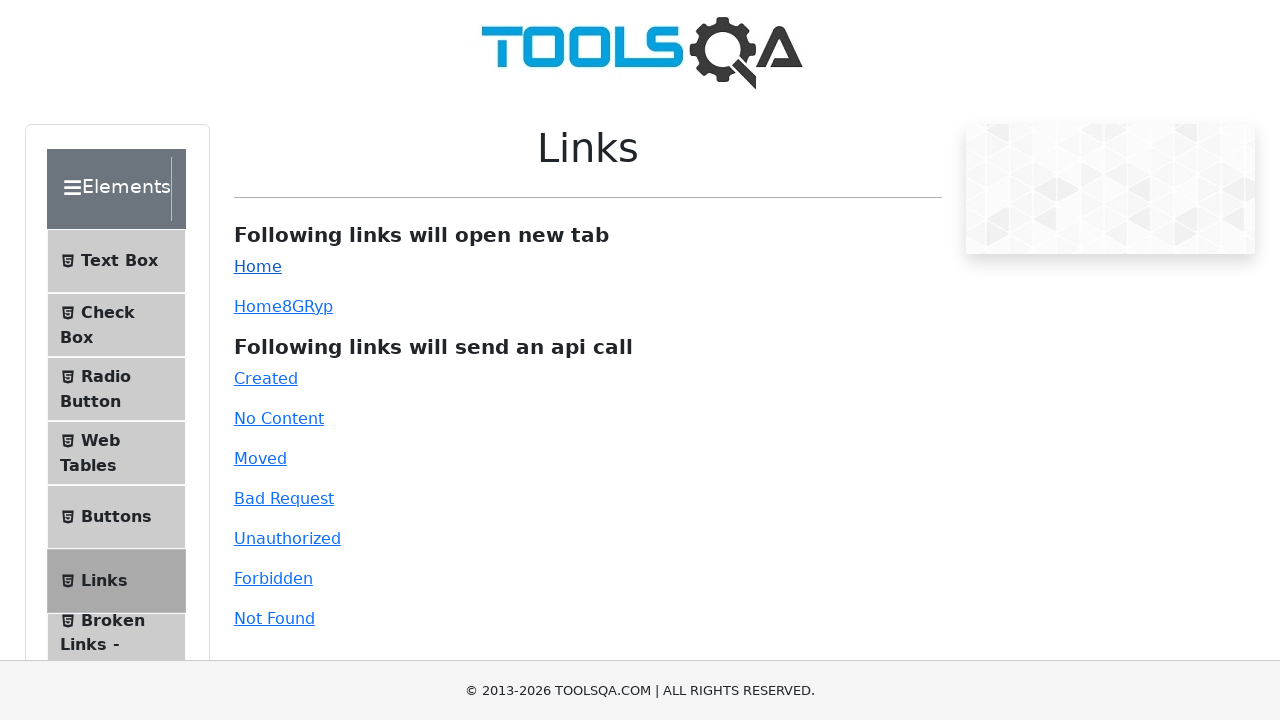

New window opened and captured
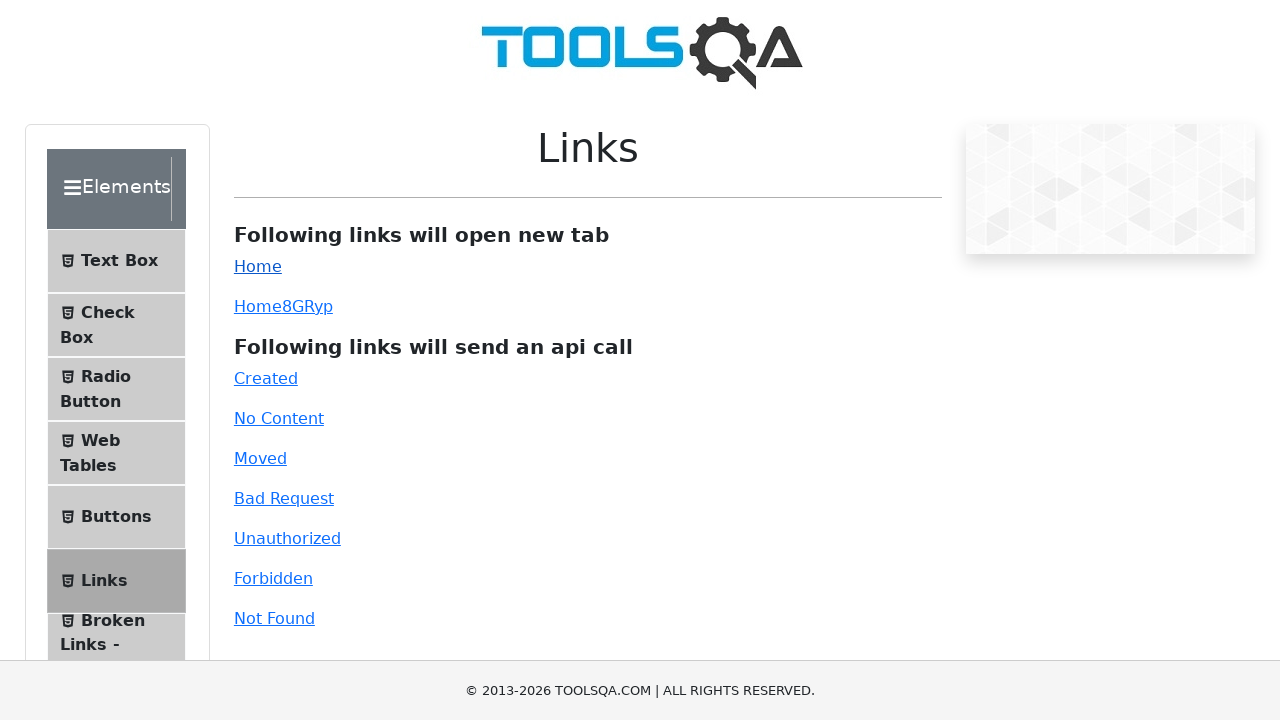

Closed new window and returned to original page
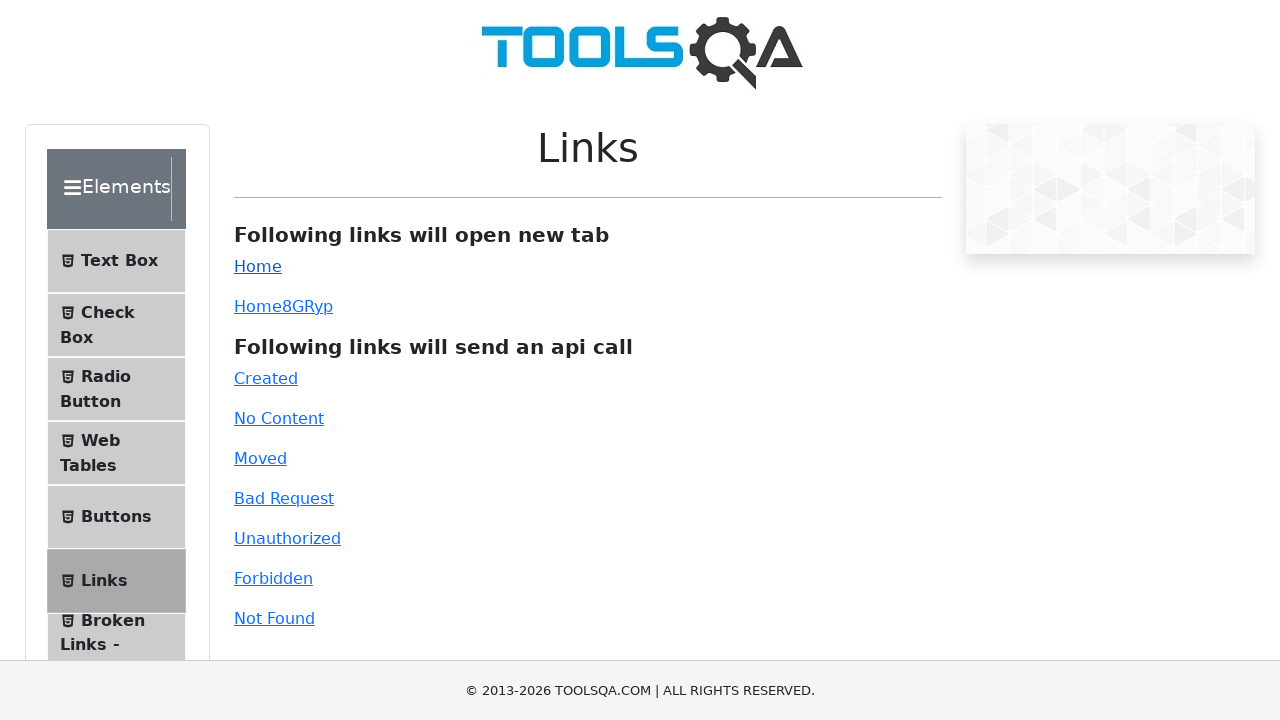

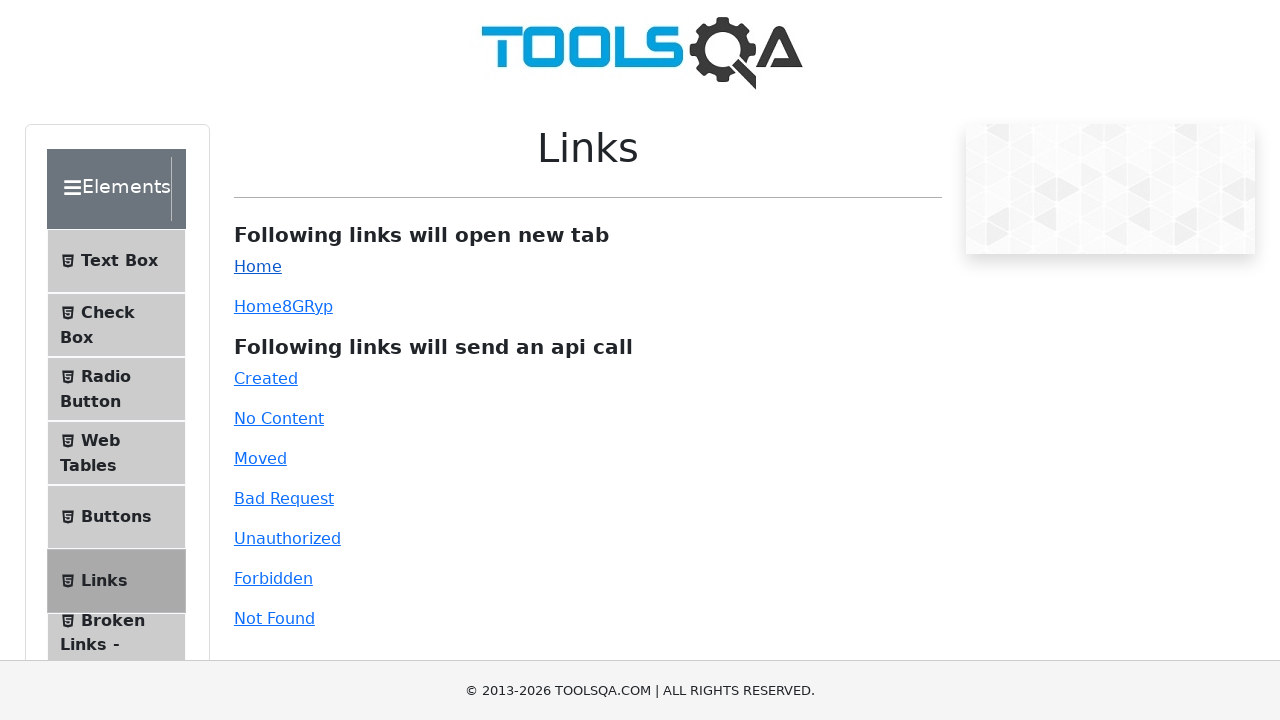